Tests that new todo items are appended to the bottom of the list by creating 3 items and verifying the count

Starting URL: https://demo.playwright.dev/todomvc

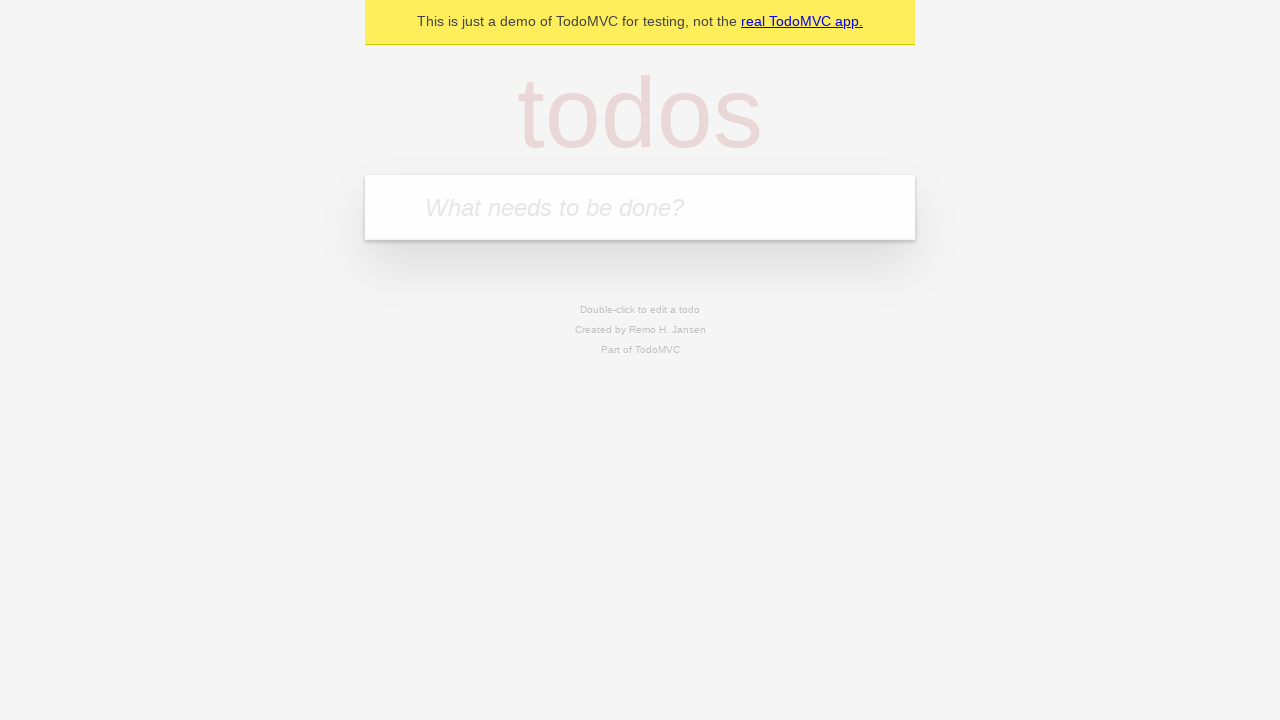

Filled todo input with 'buy some cheese' on internal:attr=[placeholder="What needs to be done?"i]
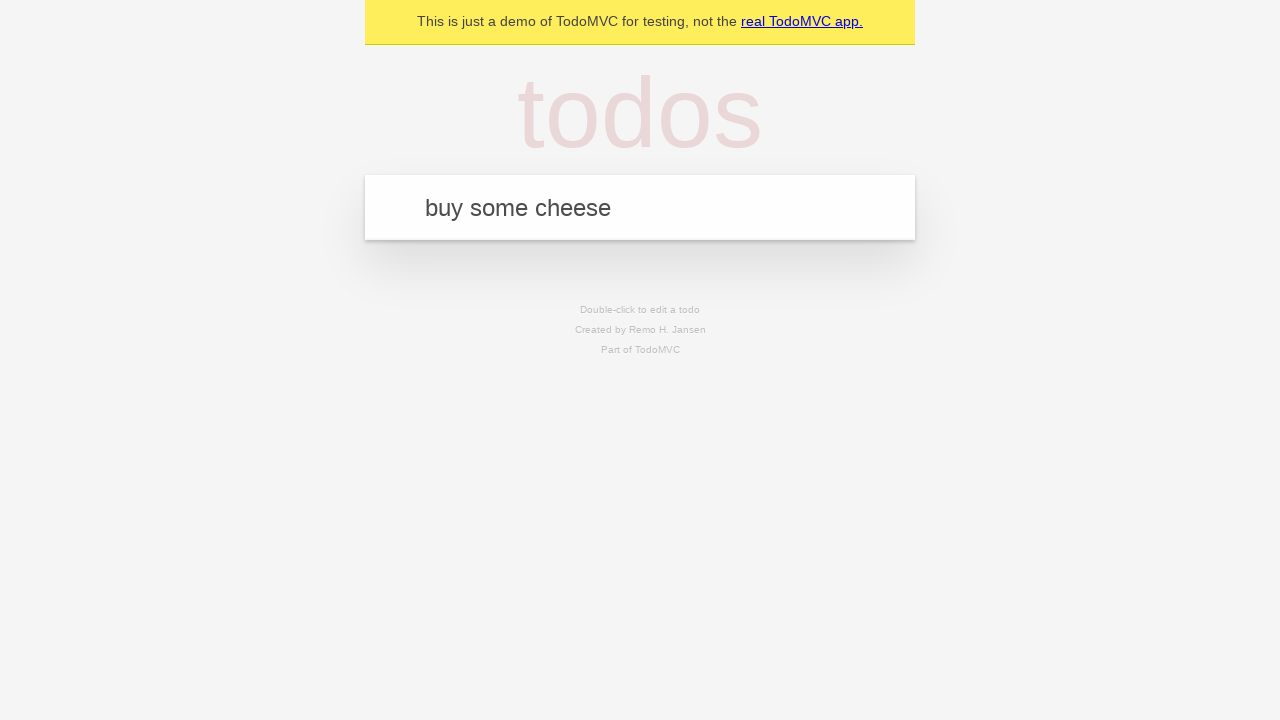

Pressed Enter to add first todo item on internal:attr=[placeholder="What needs to be done?"i]
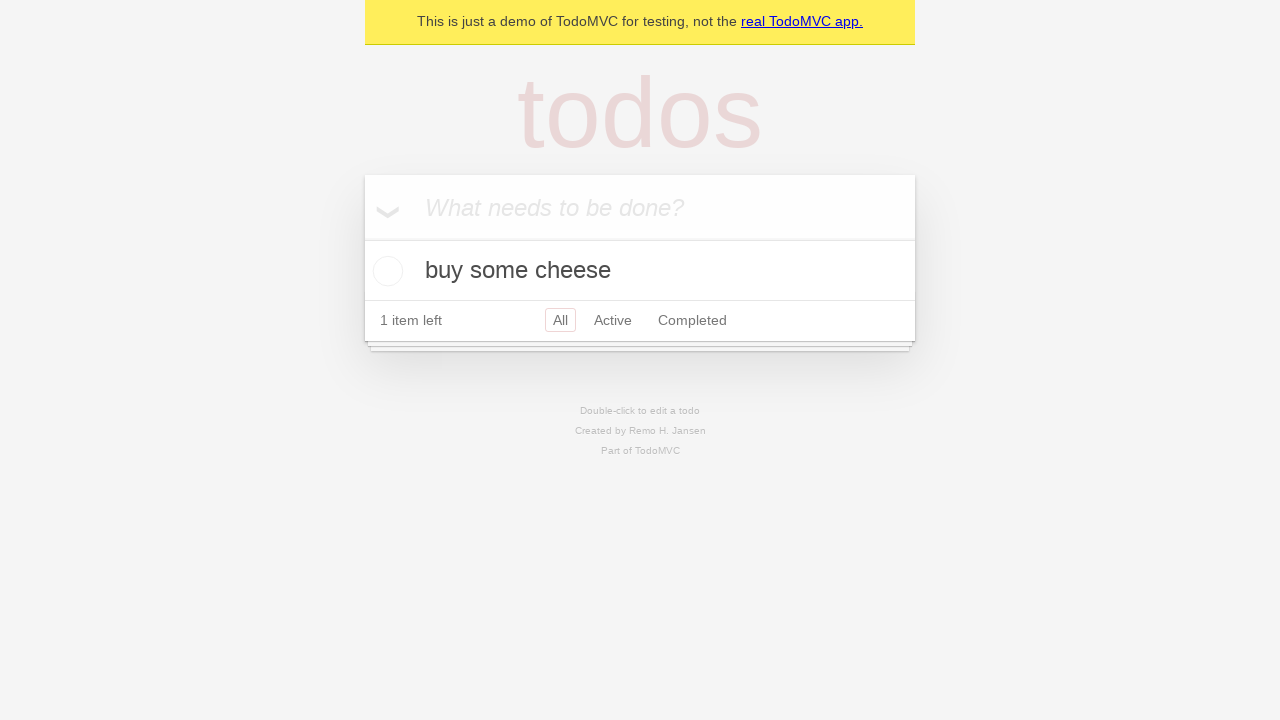

Filled todo input with 'feed the cat' on internal:attr=[placeholder="What needs to be done?"i]
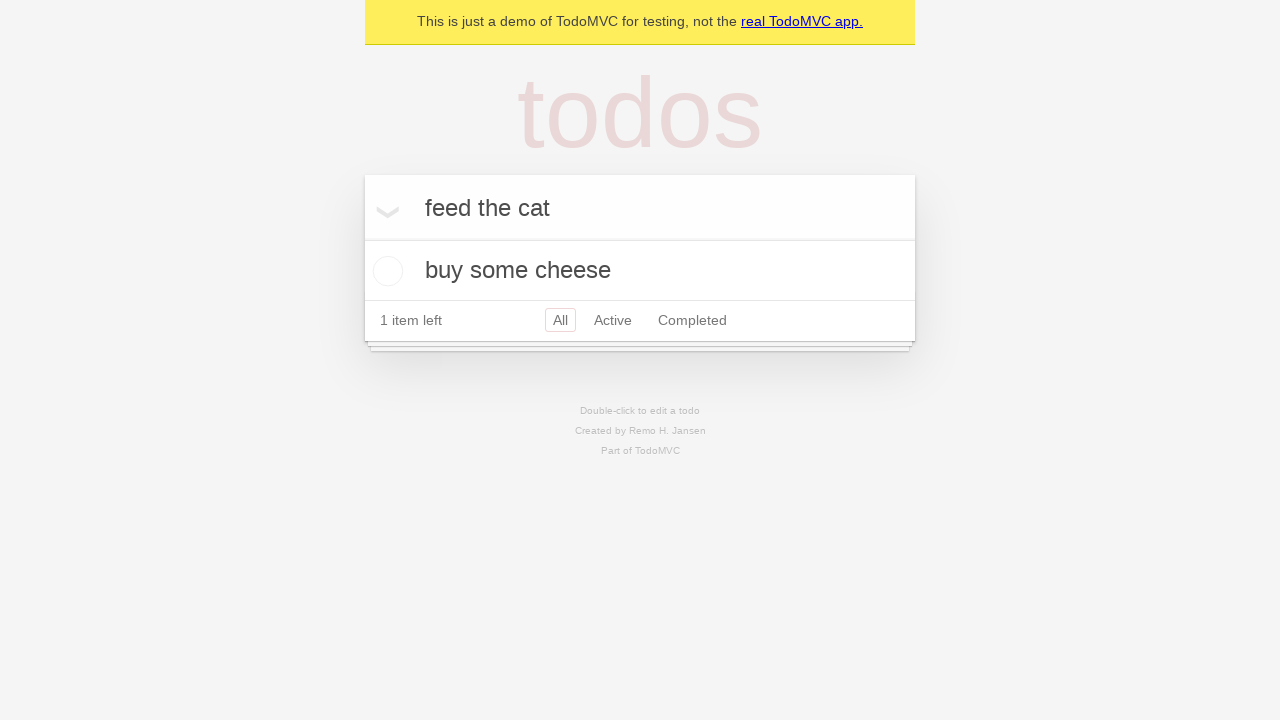

Pressed Enter to add second todo item on internal:attr=[placeholder="What needs to be done?"i]
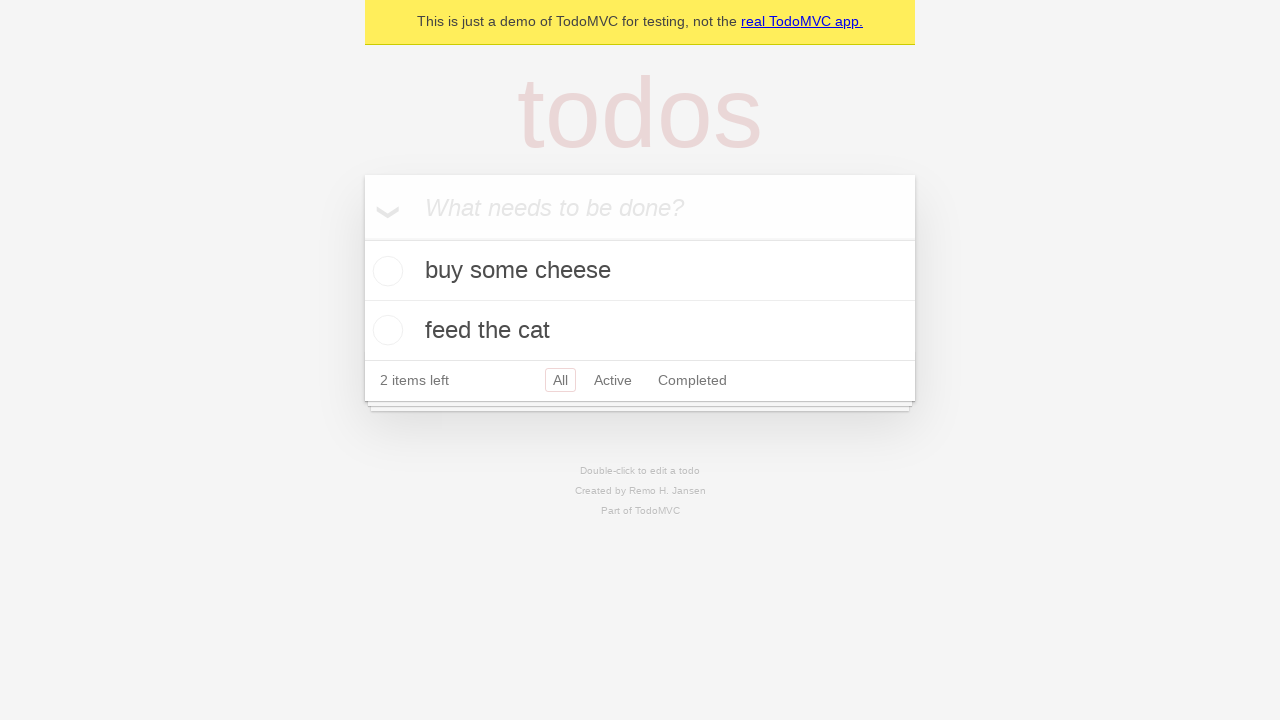

Filled todo input with 'book a doctors appointment' on internal:attr=[placeholder="What needs to be done?"i]
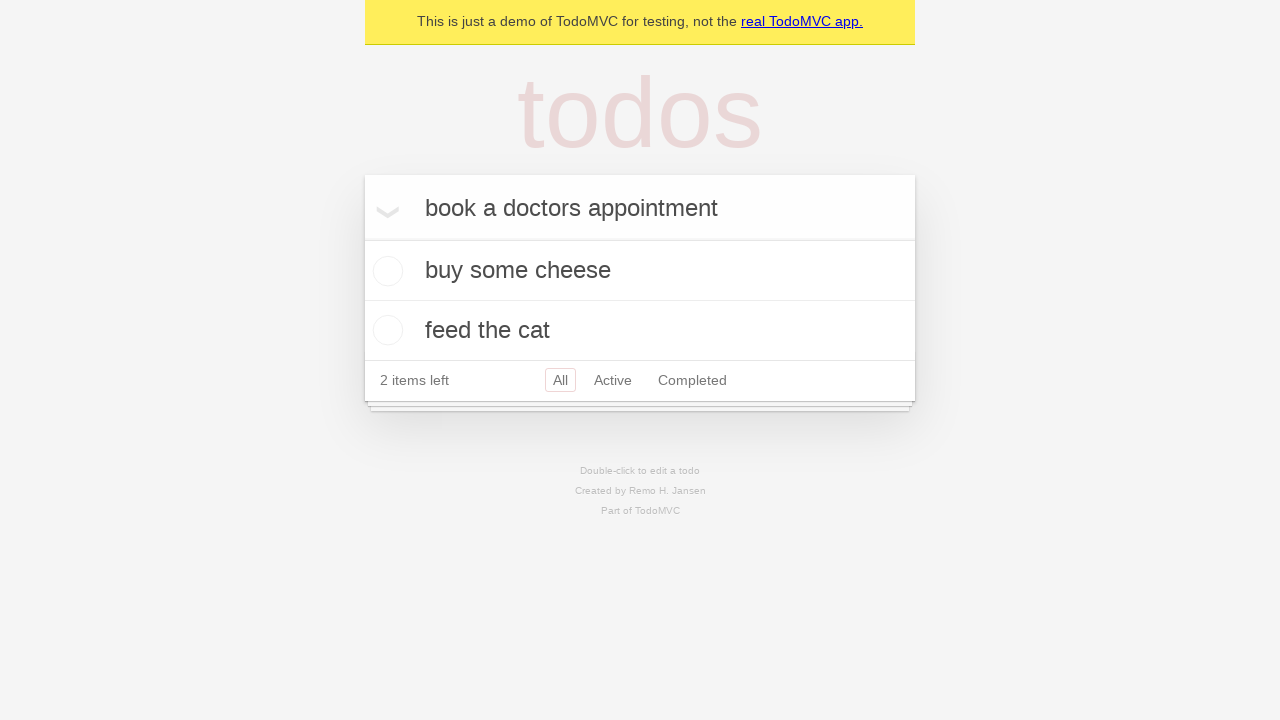

Pressed Enter to add third todo item on internal:attr=[placeholder="What needs to be done?"i]
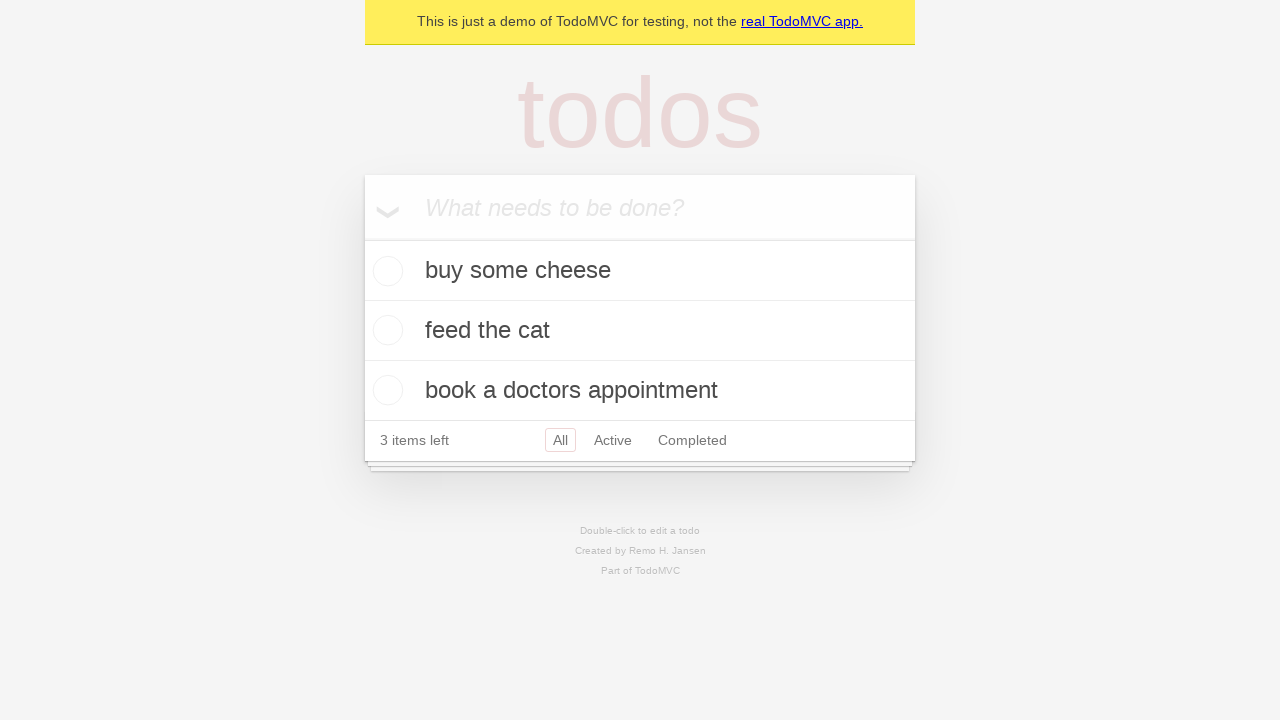

Verified that all 3 todo items have been added to the list
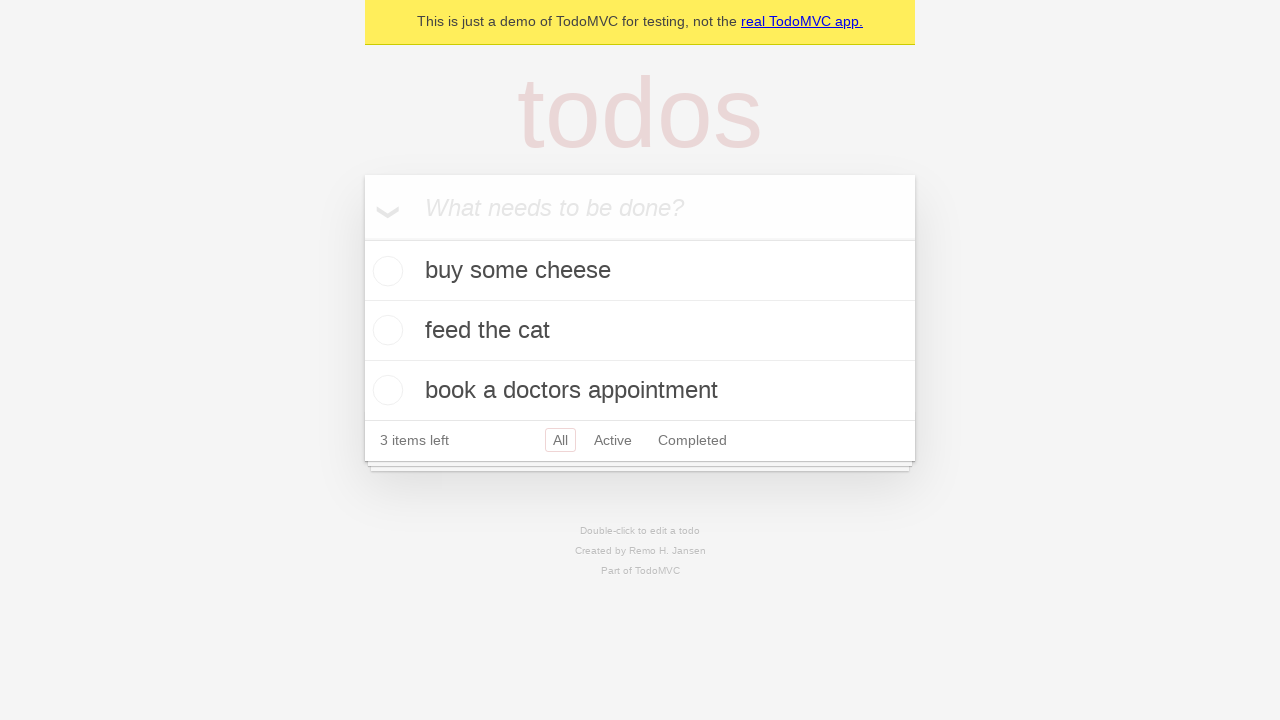

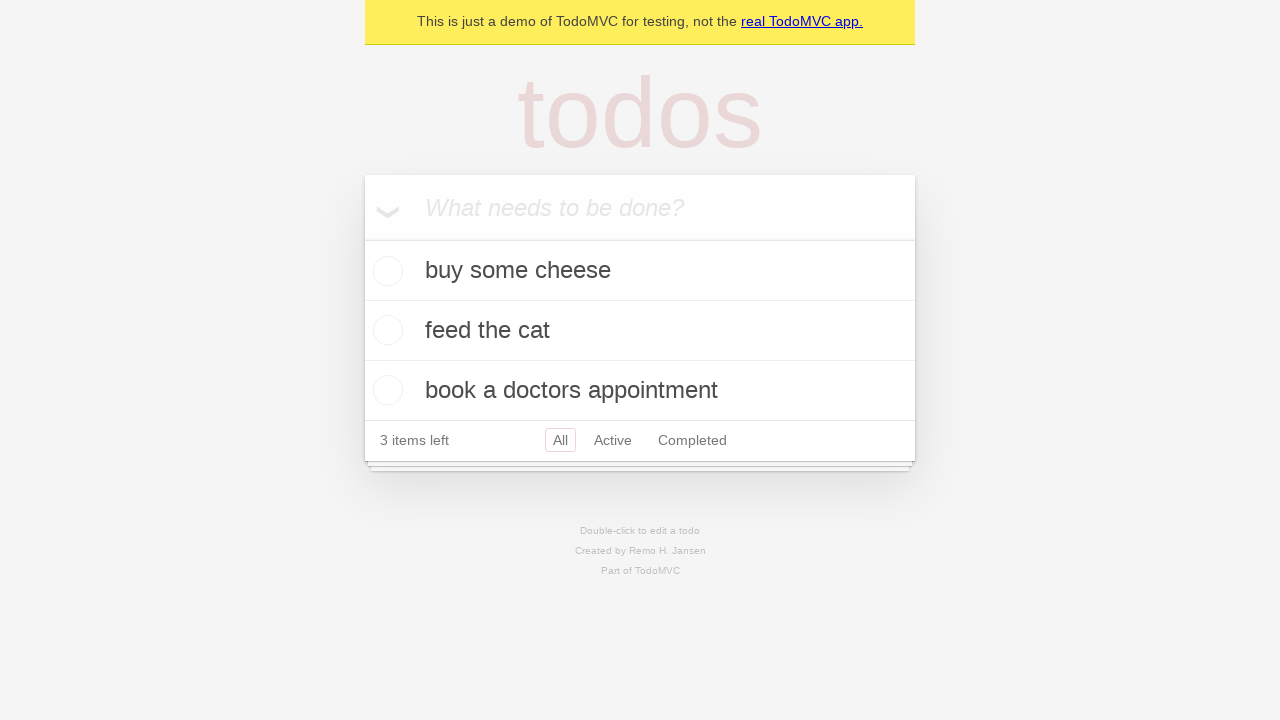